Tests the search functionality on the ToolsQA website by entering a search term in the navbar search field and submitting it

Starting URL: https://www.toolsqa.com/selenium-training/#enroll-form

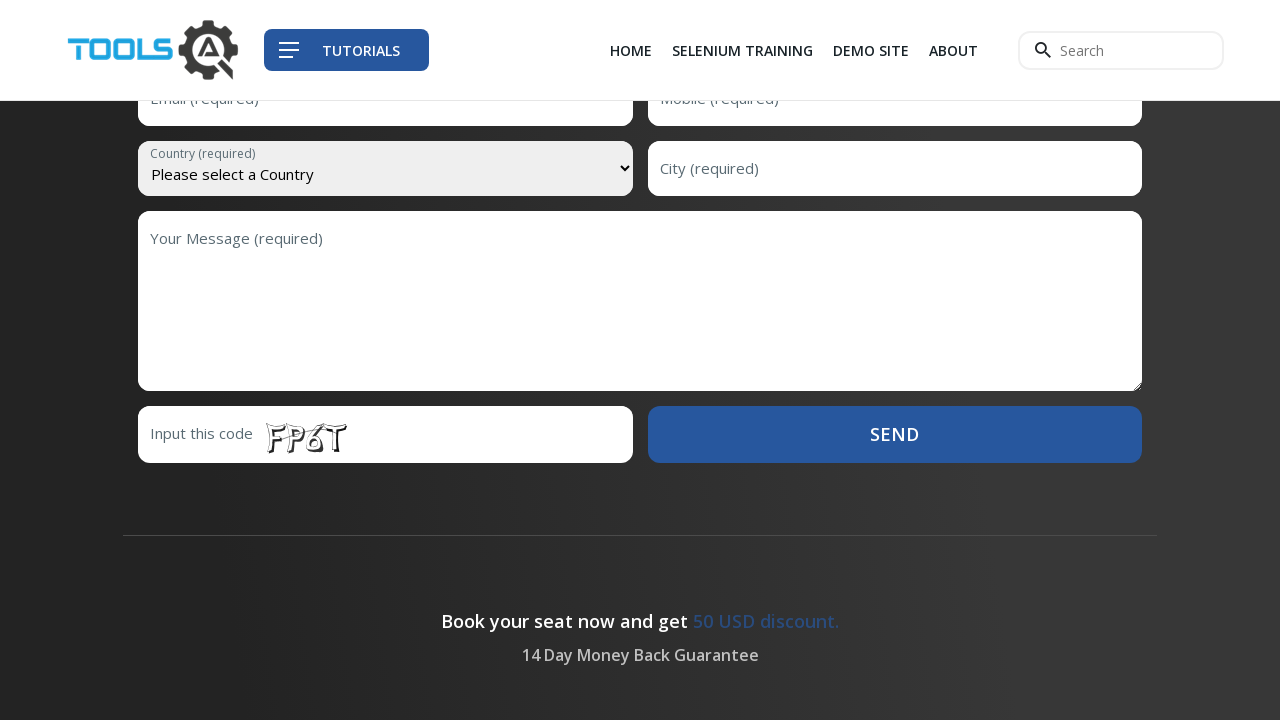

Filled navbar search field with 'selenium tutorial' on .navbar__search .navbar__search--input
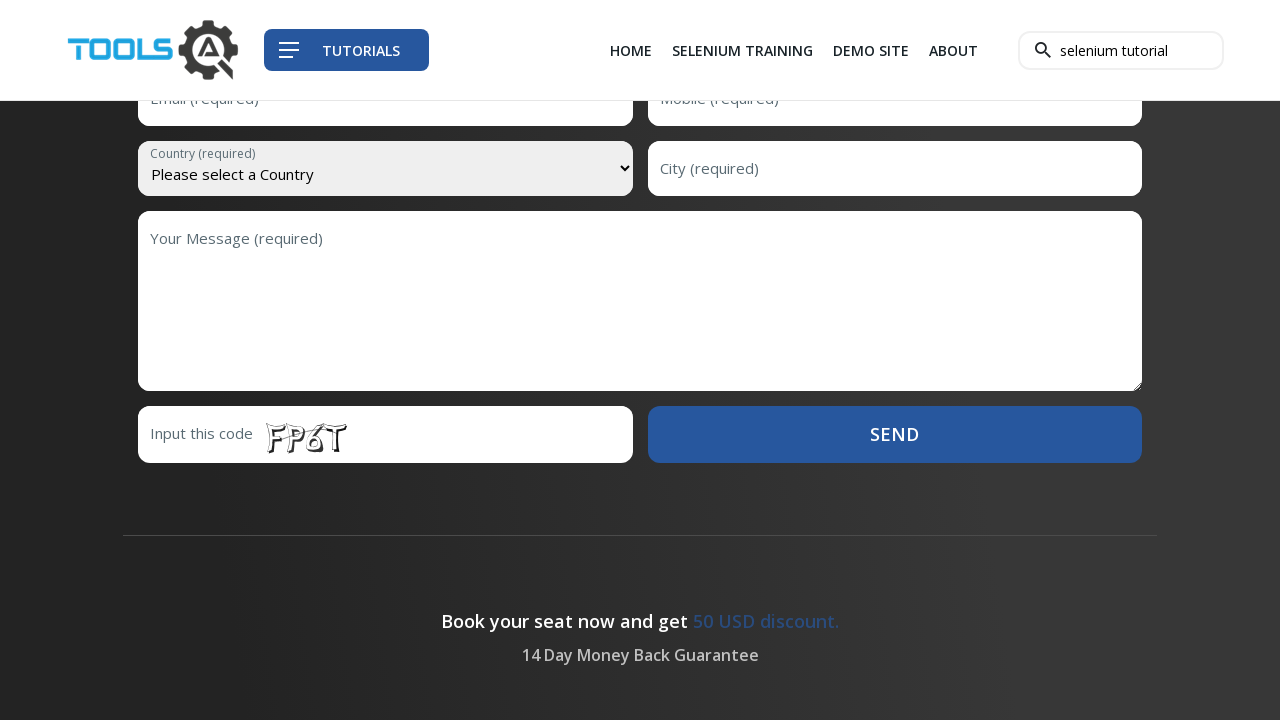

Pressed Enter to submit search on .navbar__search .navbar__search--input
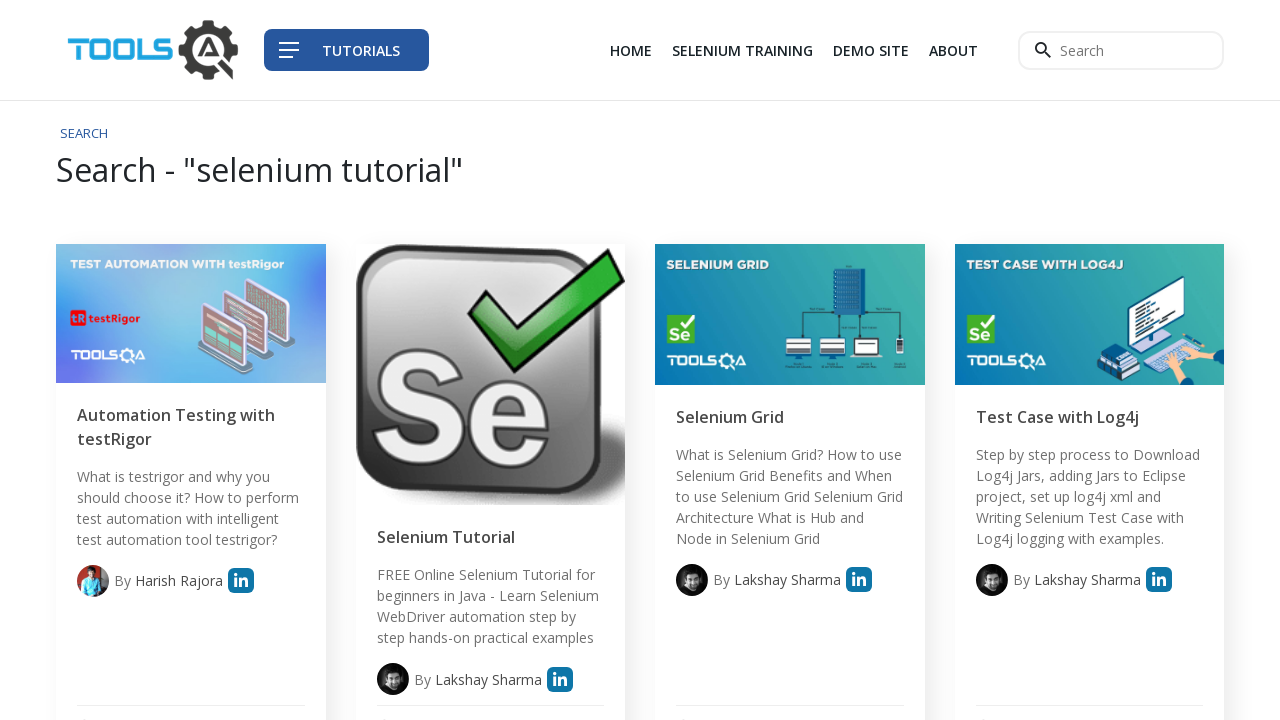

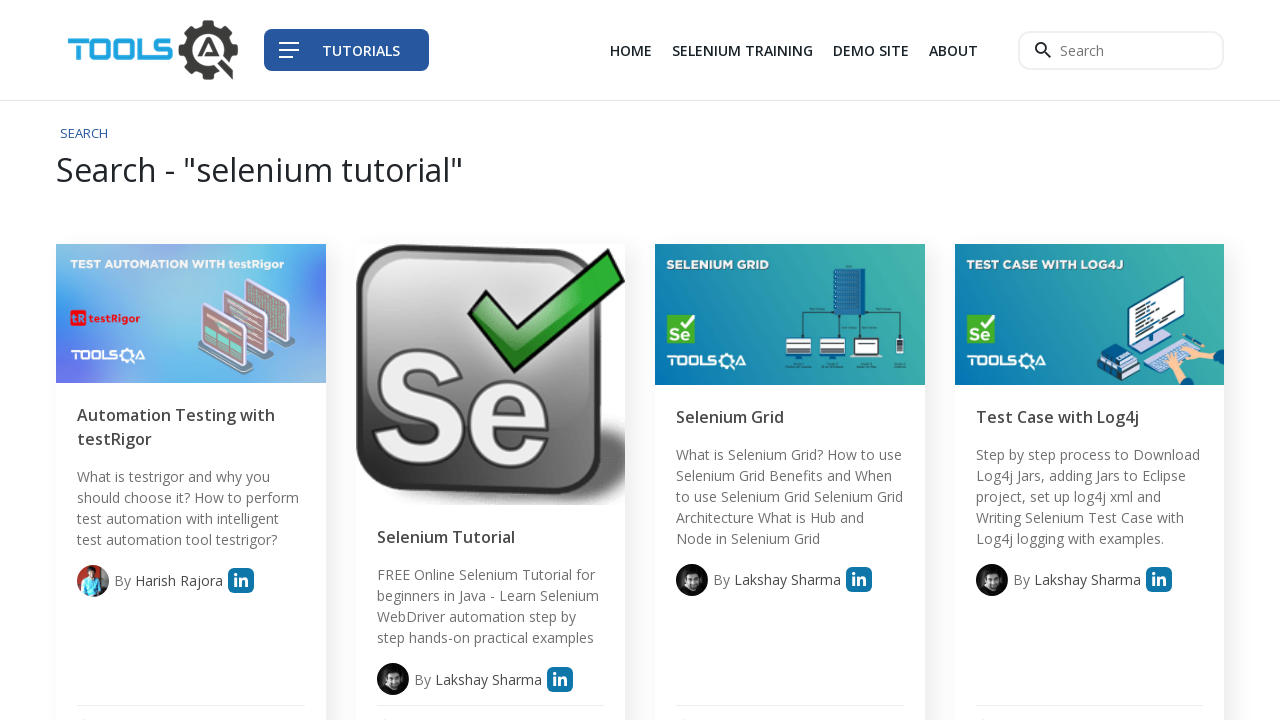